Tests prompt alert by clicking the prompt button and entering text into the prompt dialog

Starting URL: https://testautomationpractice.blogspot.com/

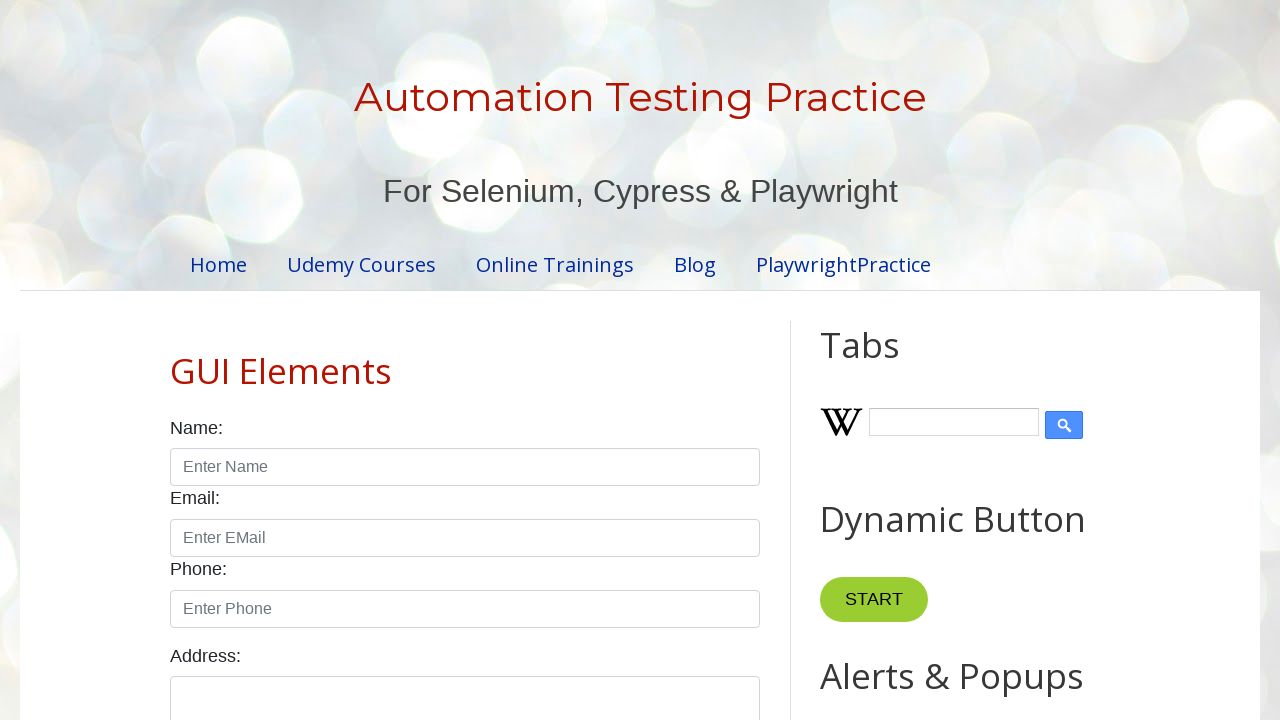

Set up dialog handler to accept prompt with 'test'
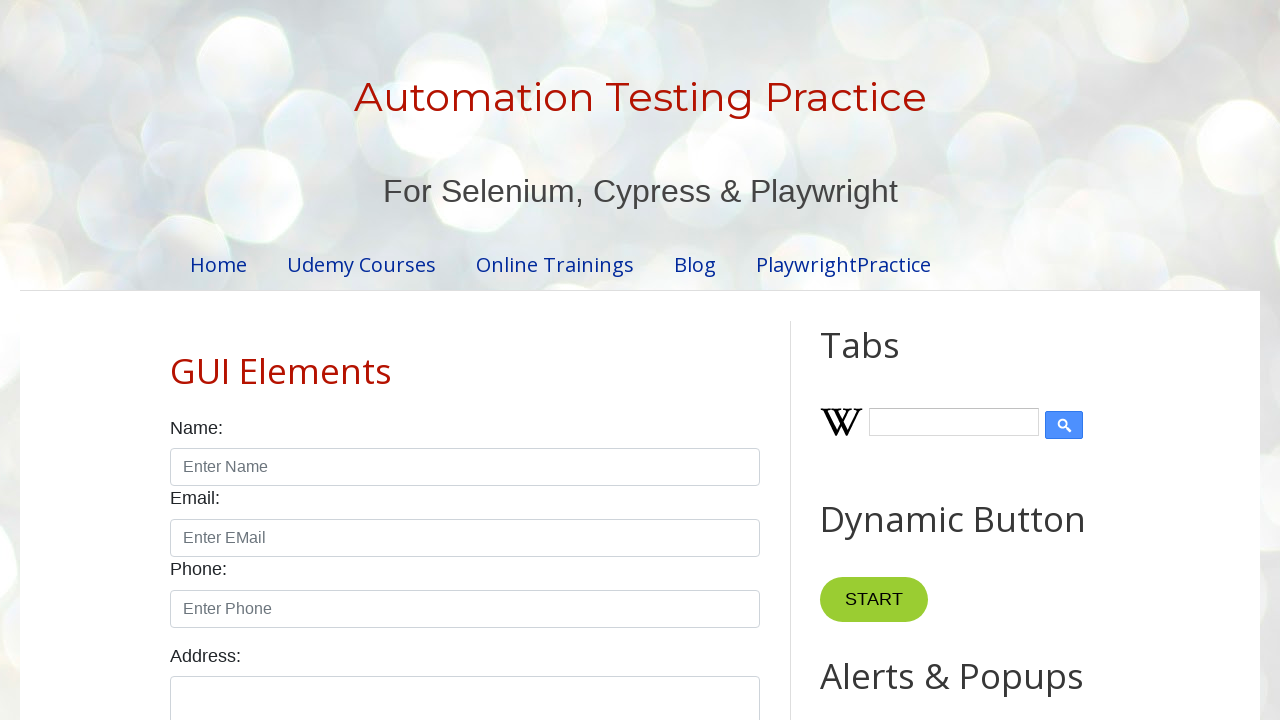

Clicked prompt alert button at (890, 360) on #promptBtn
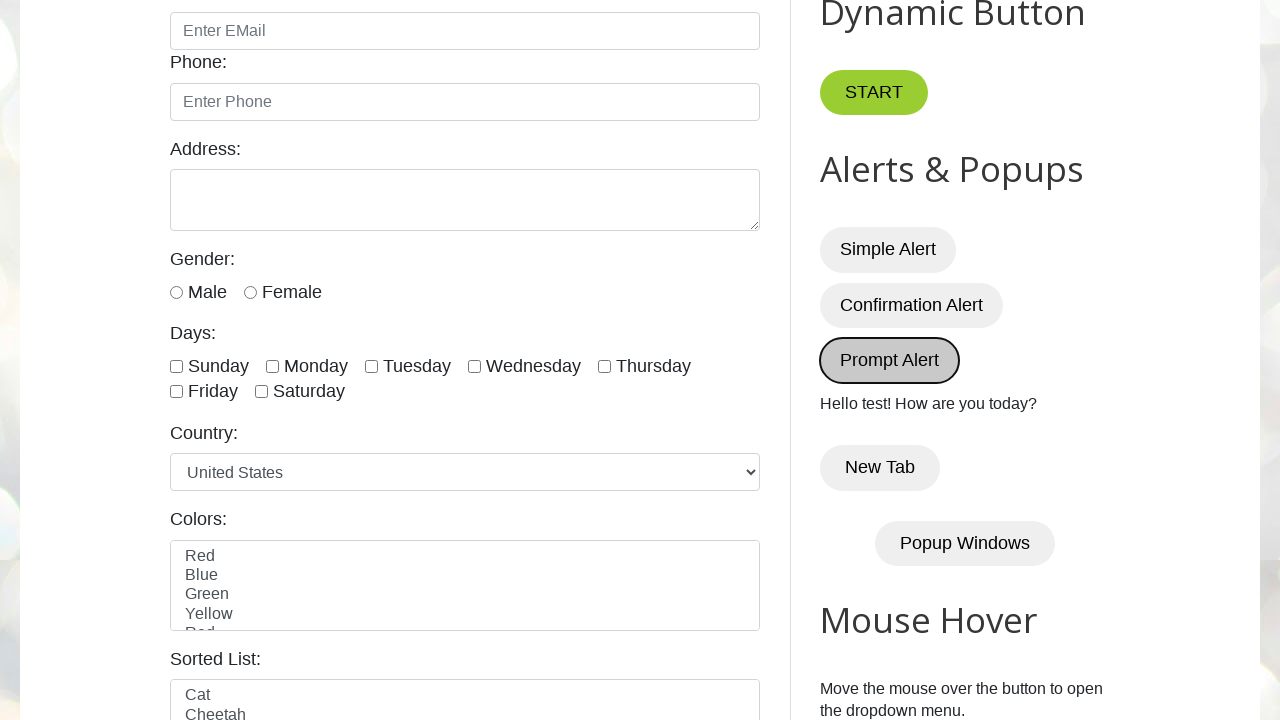

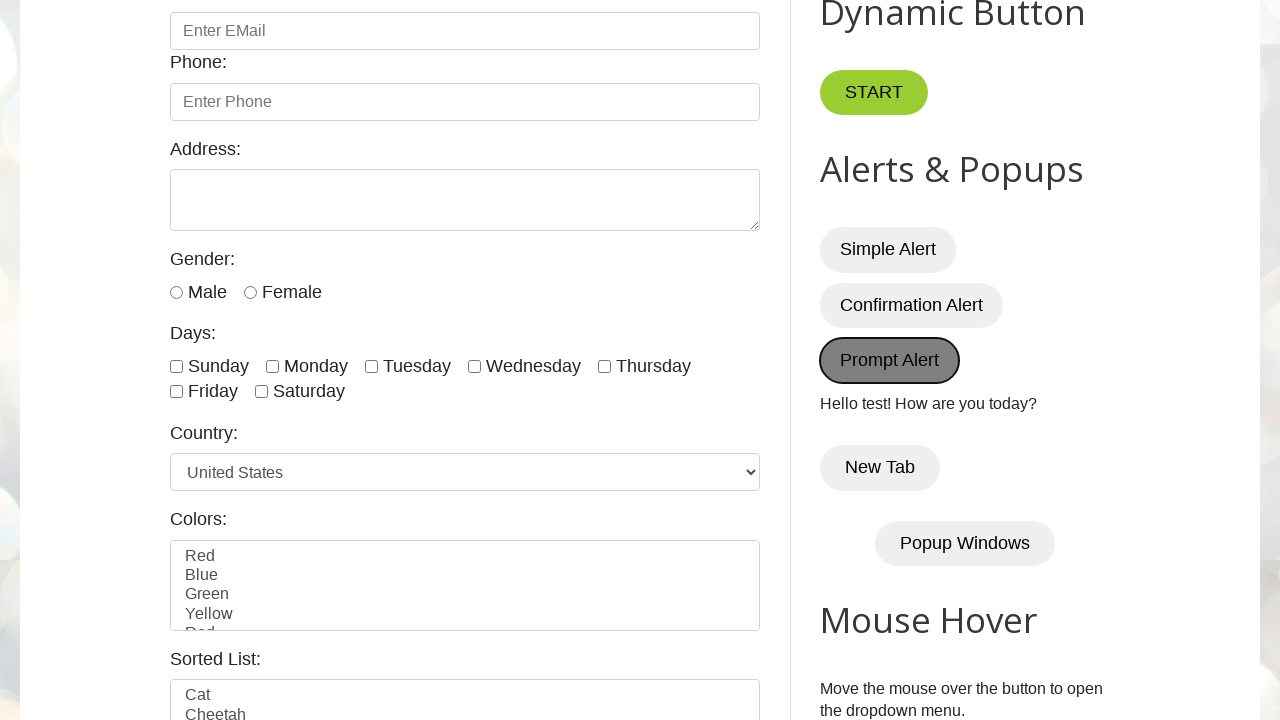